Tests the search functionality on Python.org by entering "pycon" in the search box and submitting the search to verify results are returned

Starting URL: http://www.python.org

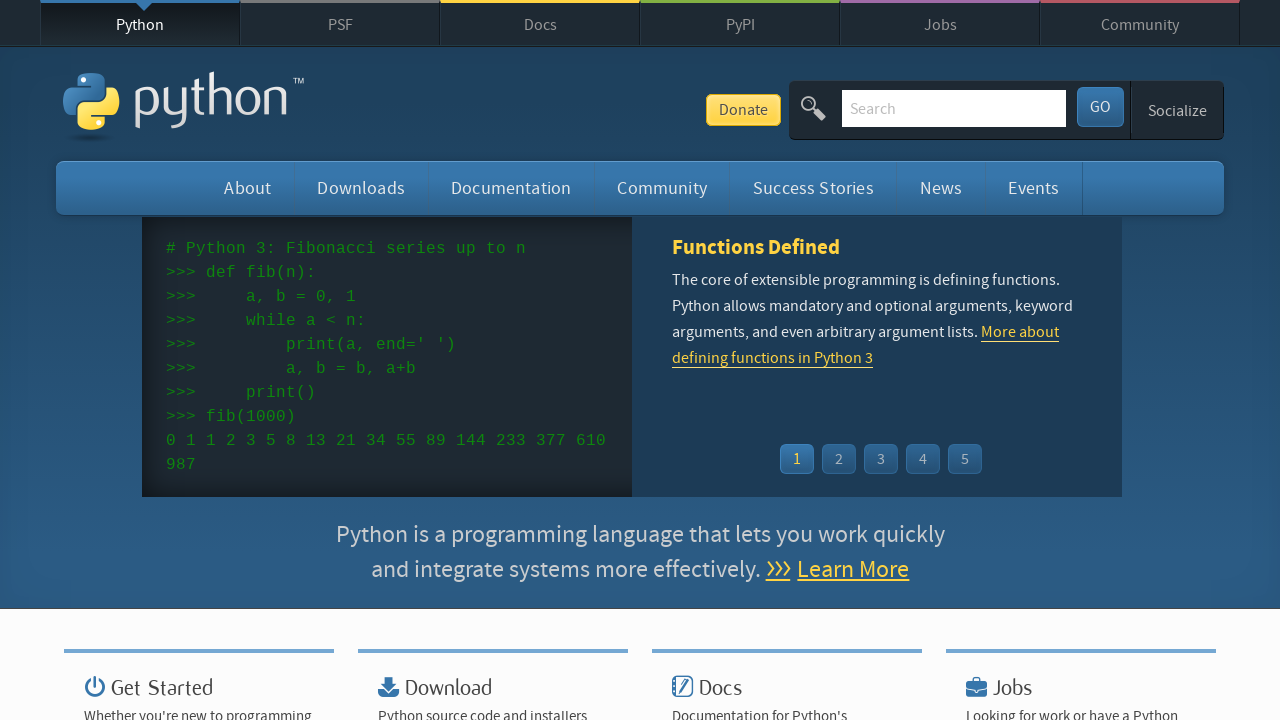

Filled search box with 'pycon' on input[name='q']
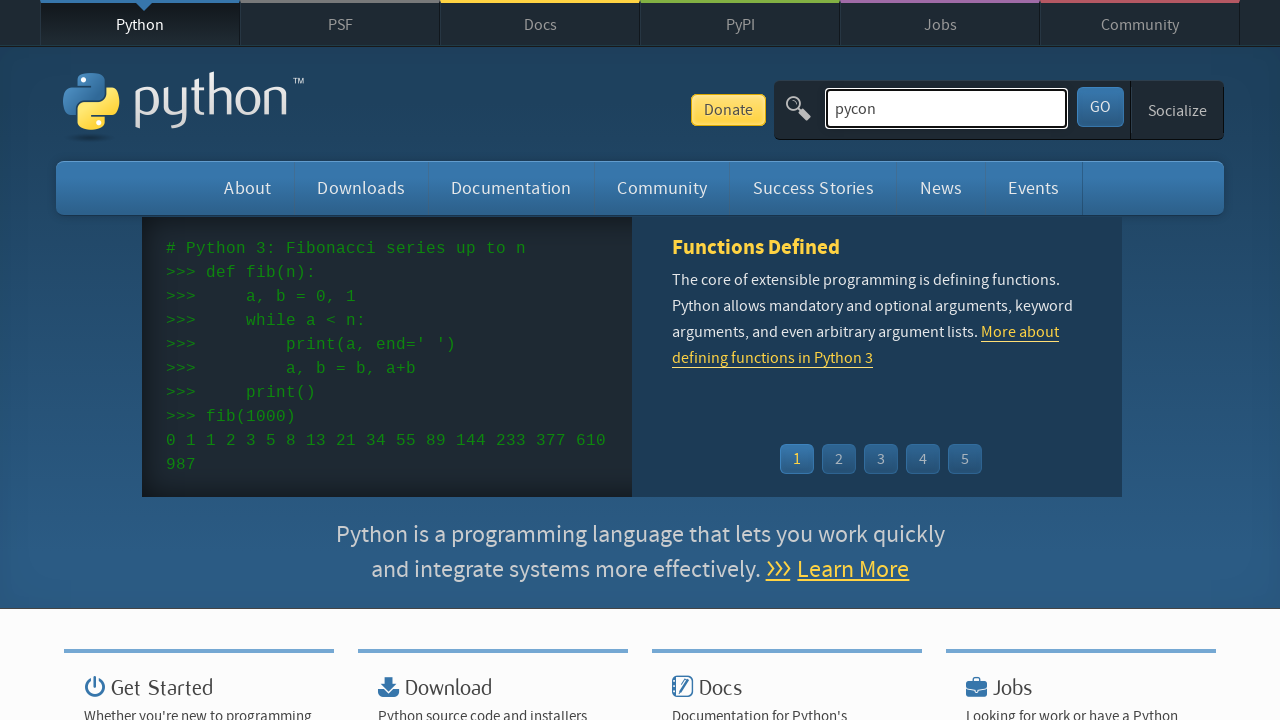

Pressed Enter to submit search on input[name='q']
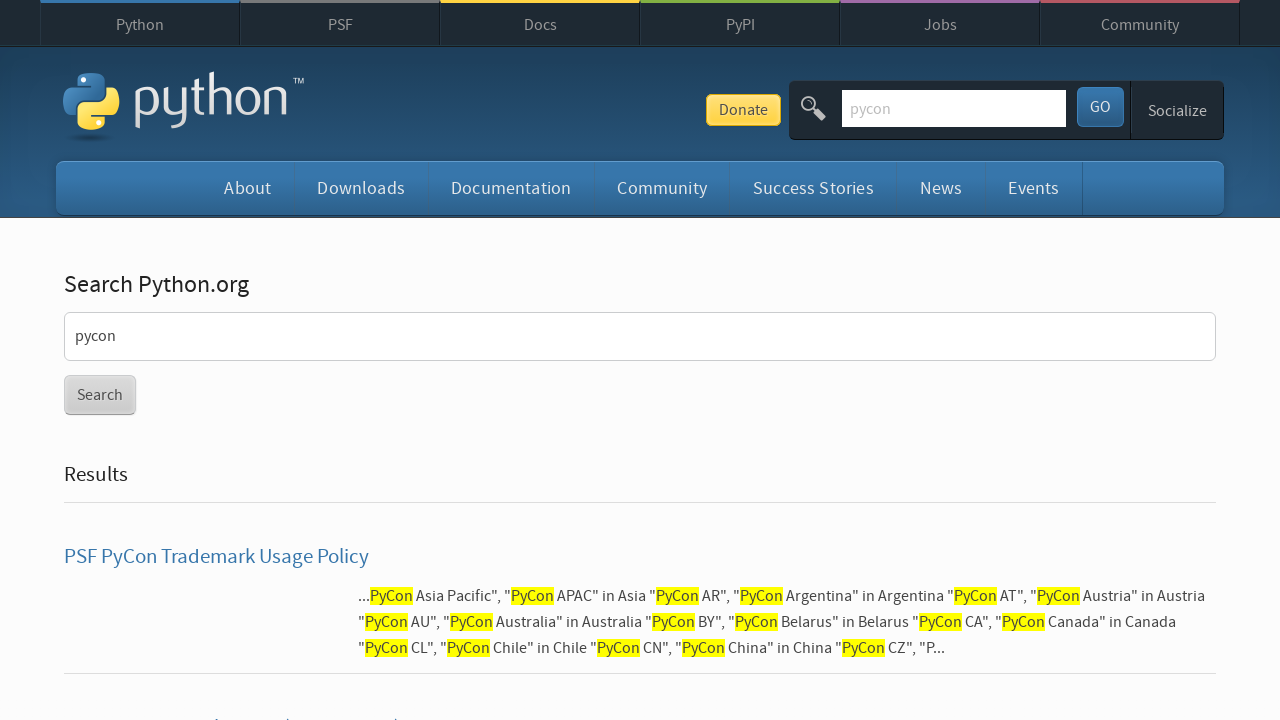

Search results page loaded and network idle
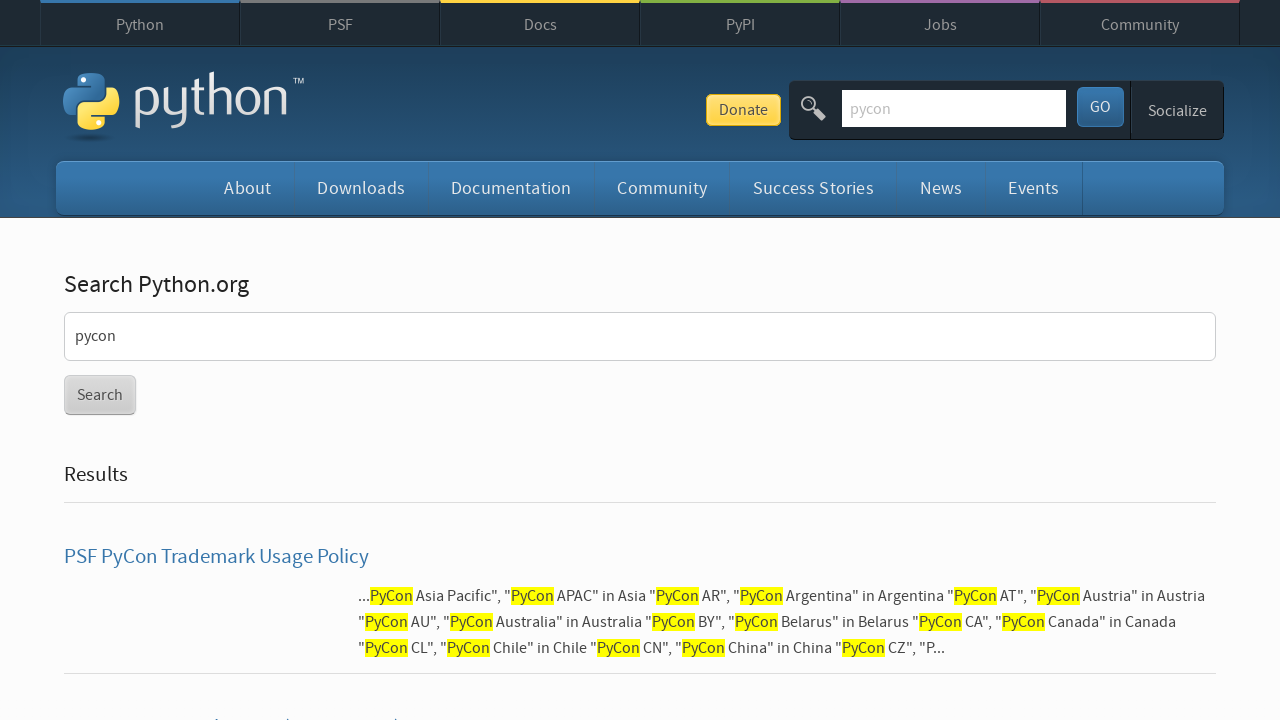

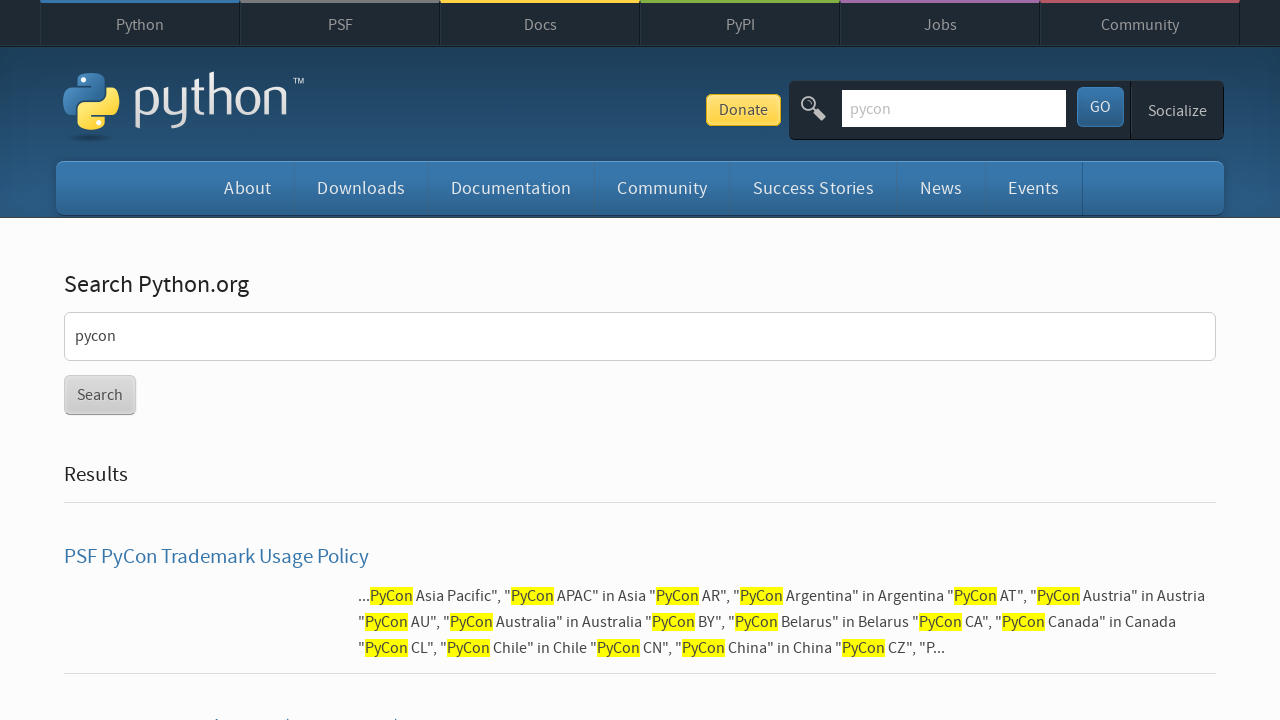